Tests drag and drop functionality by dragging element A and dropping it onto element B, then verifying the elements have swapped positions

Starting URL: http://the-internet.herokuapp.com/

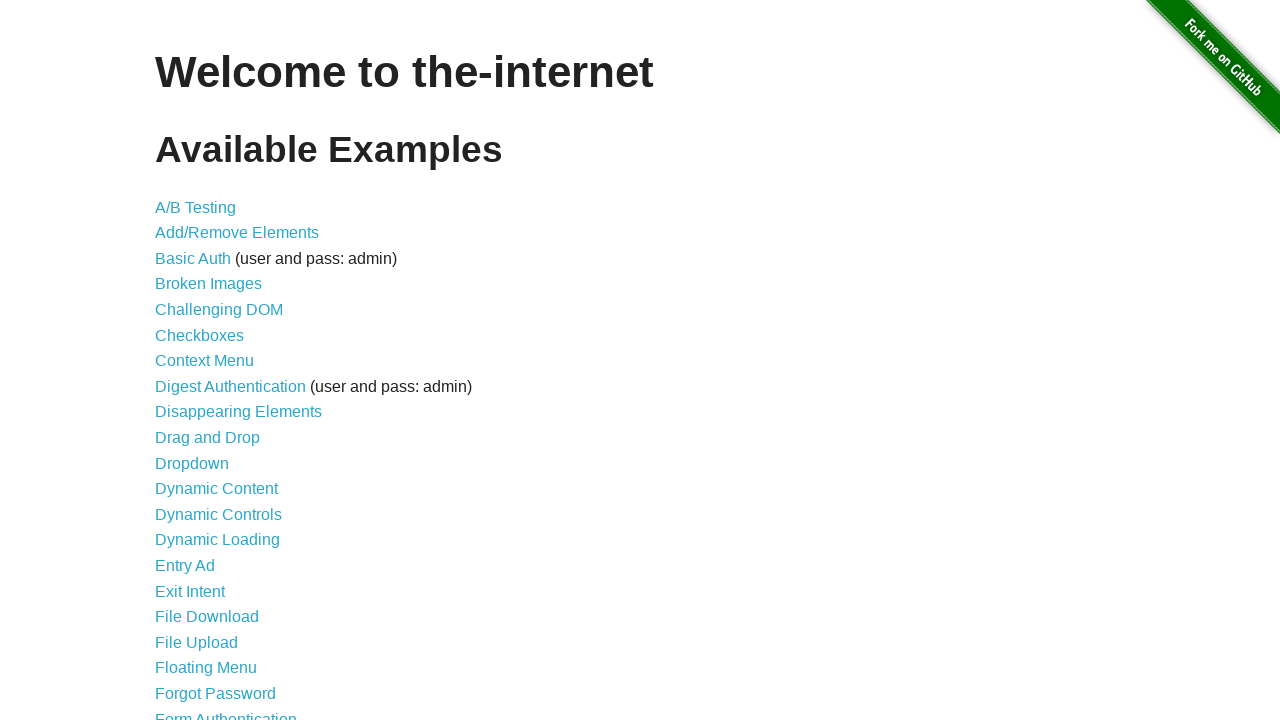

Clicked on 'Drag and Drop' link to navigate to test page at (208, 438) on text=Drag and Drop
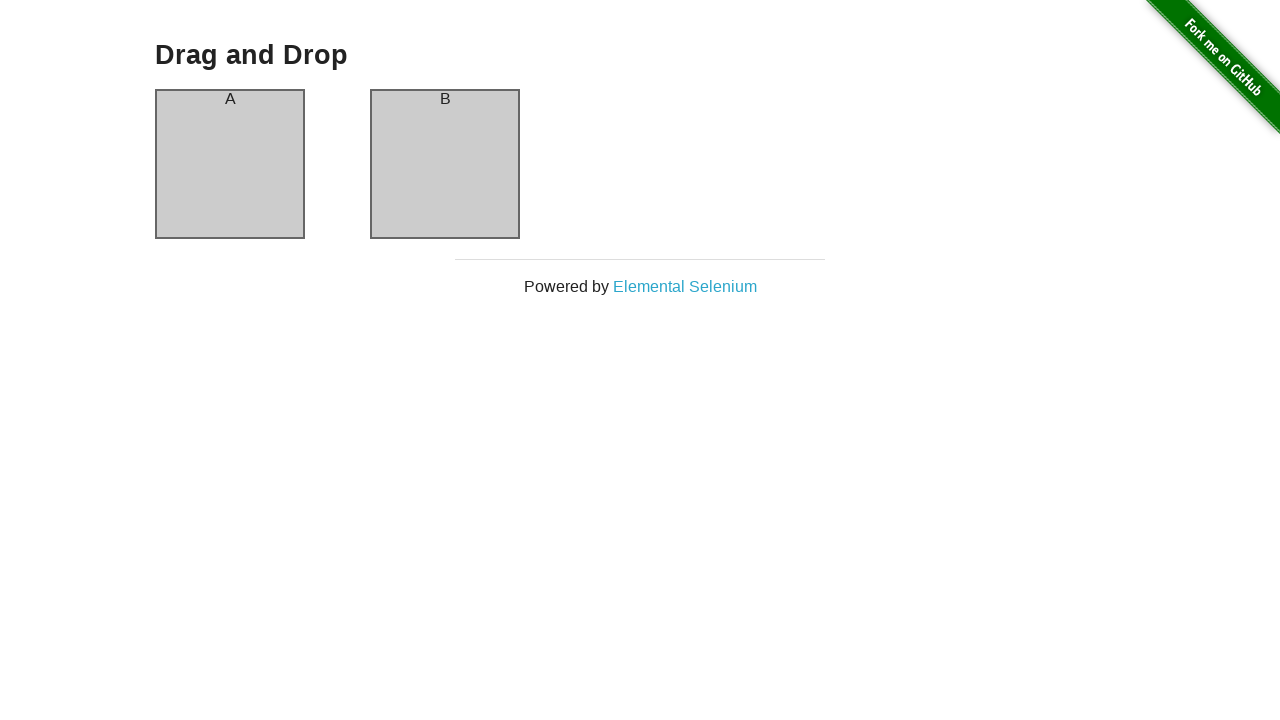

Drag and Drop page loaded successfully
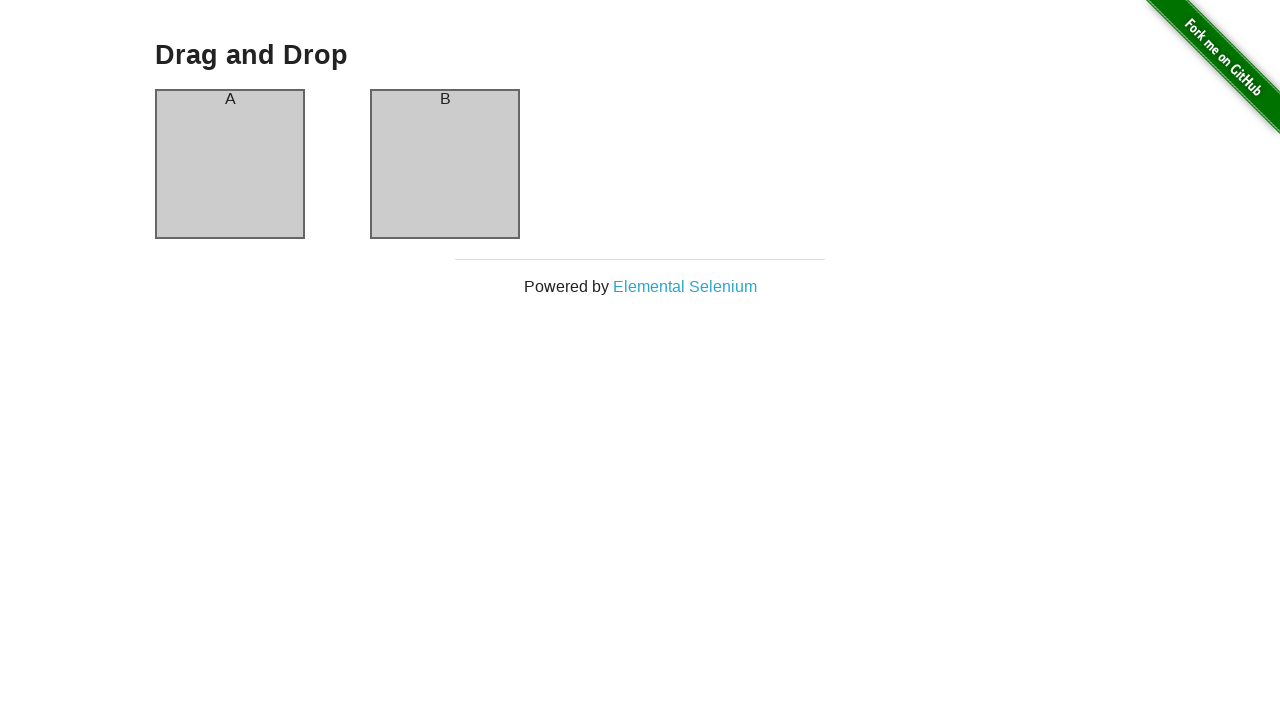

Located source element A
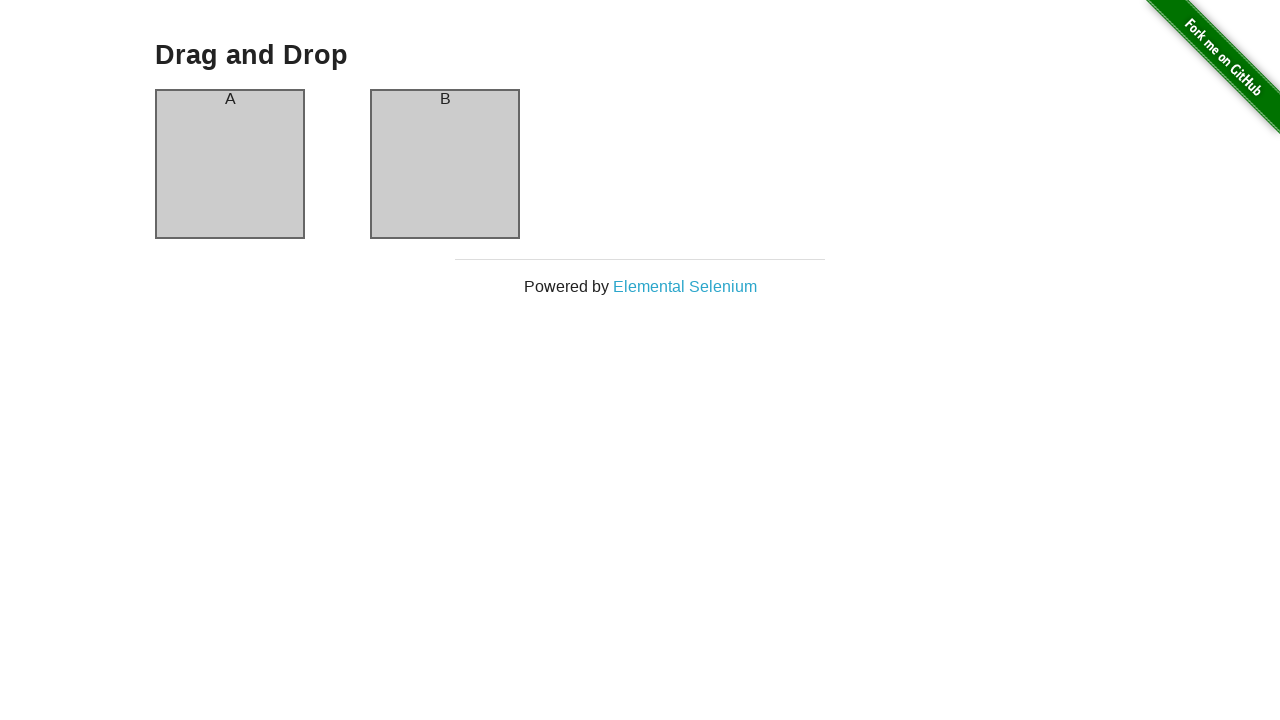

Located target element B
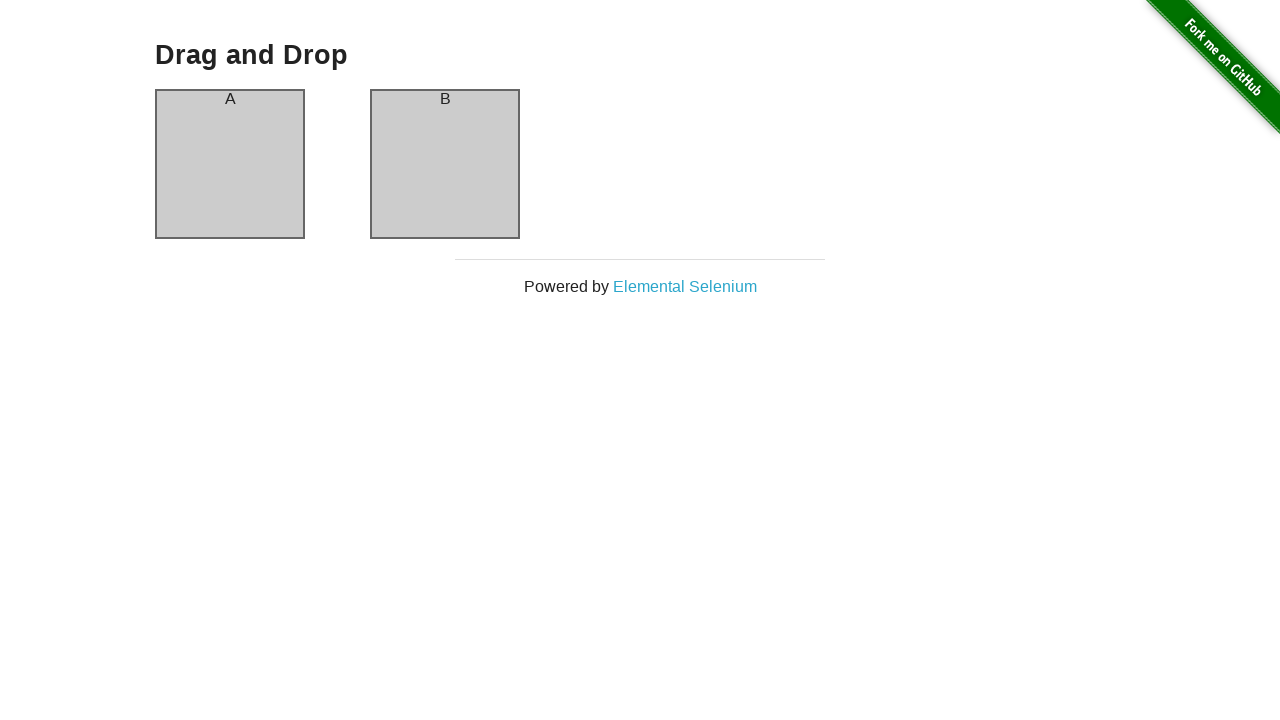

Dragged element A onto element B at (445, 164)
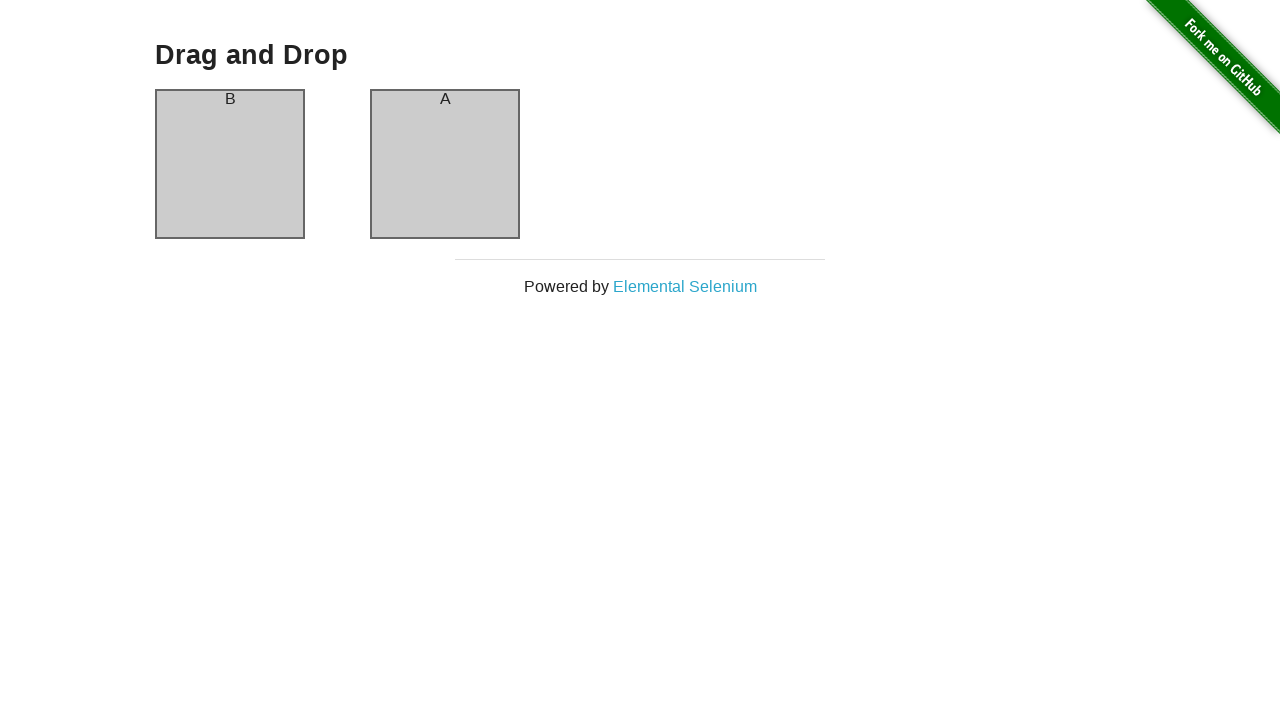

Verified that element A position now contains B
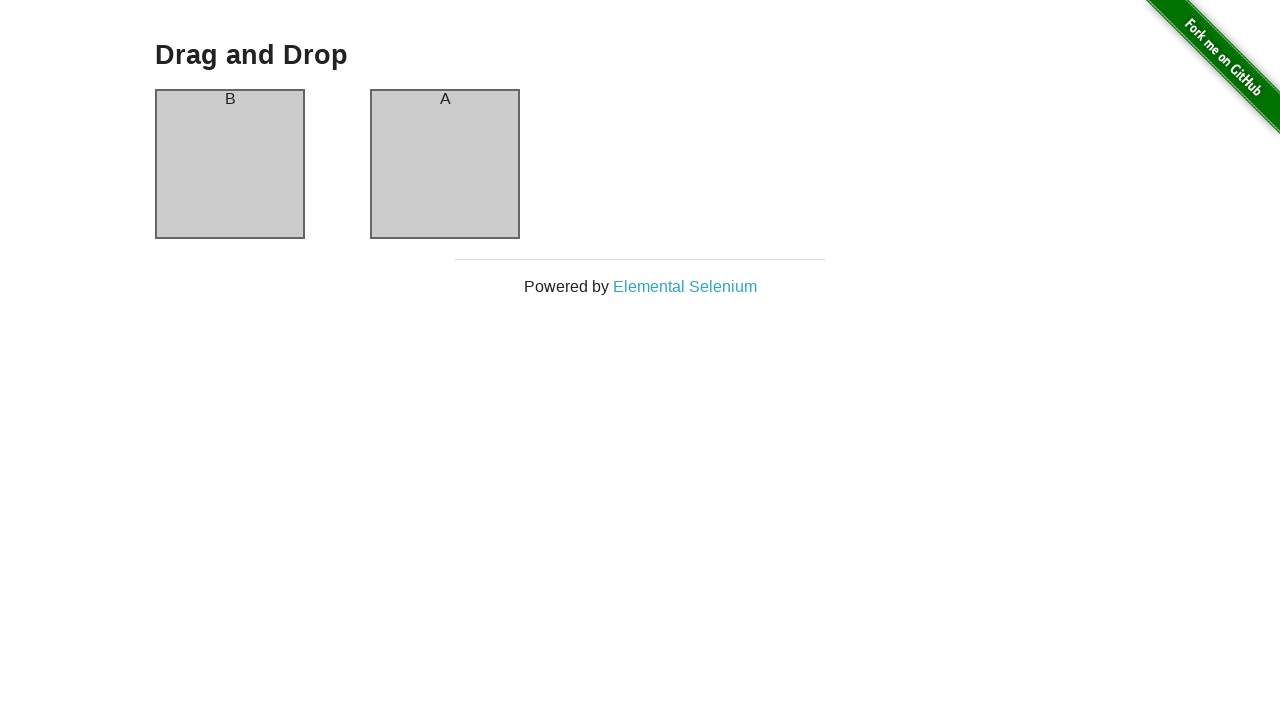

Verified that element B position now contains A - drag and drop successful
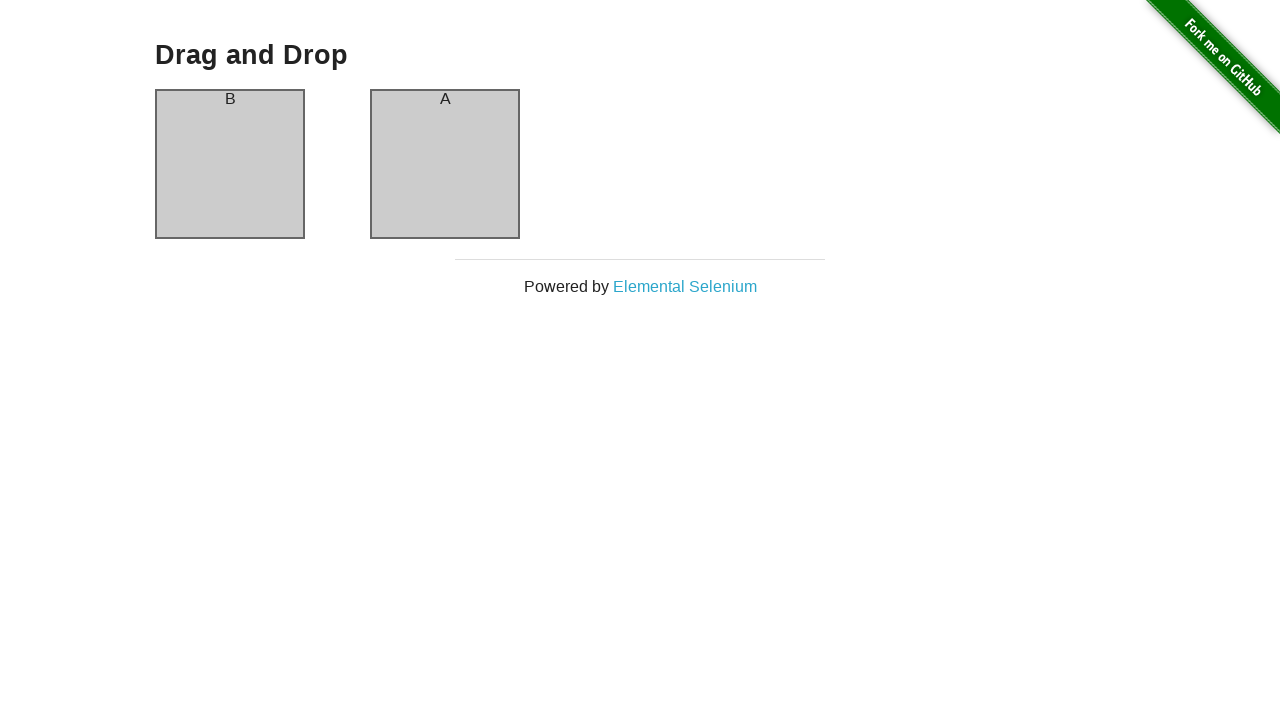

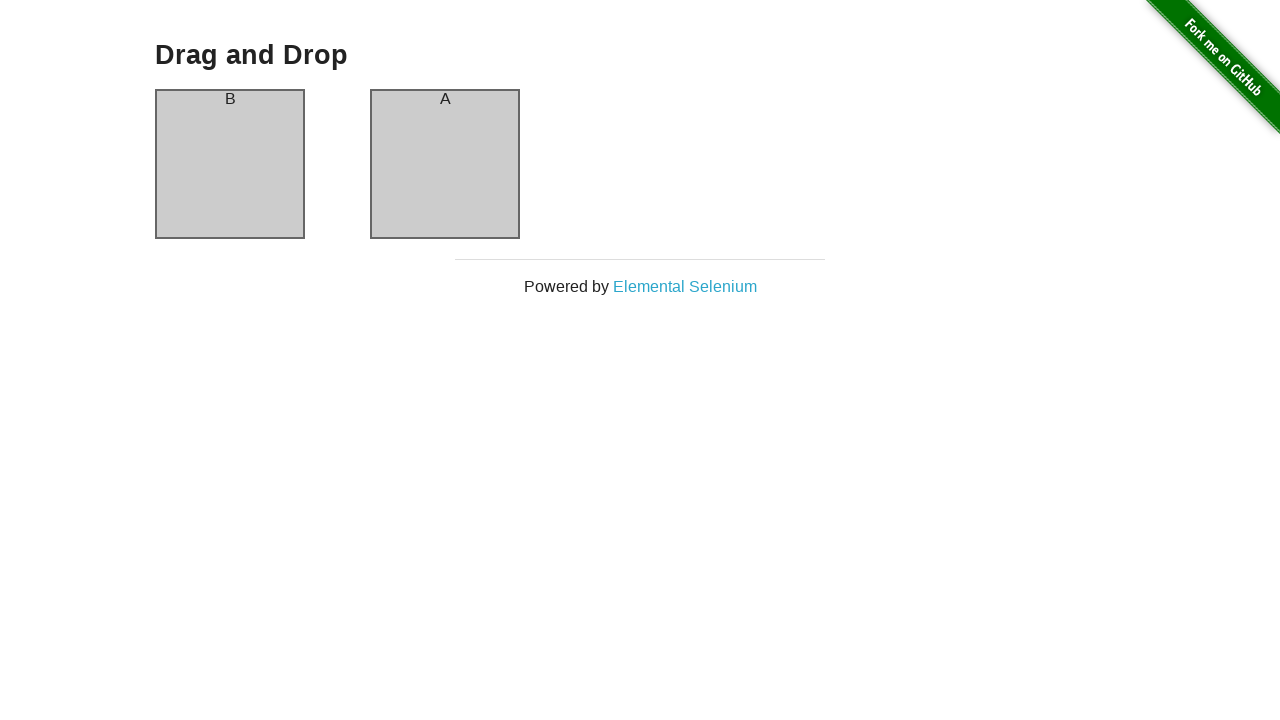